Tests window switching functionality by clicking a link that opens a new window, switching to that window, and verifying the h1 text on the new page contains "Elemental Selenium".

Starting URL: https://the-internet.herokuapp.com/iframe

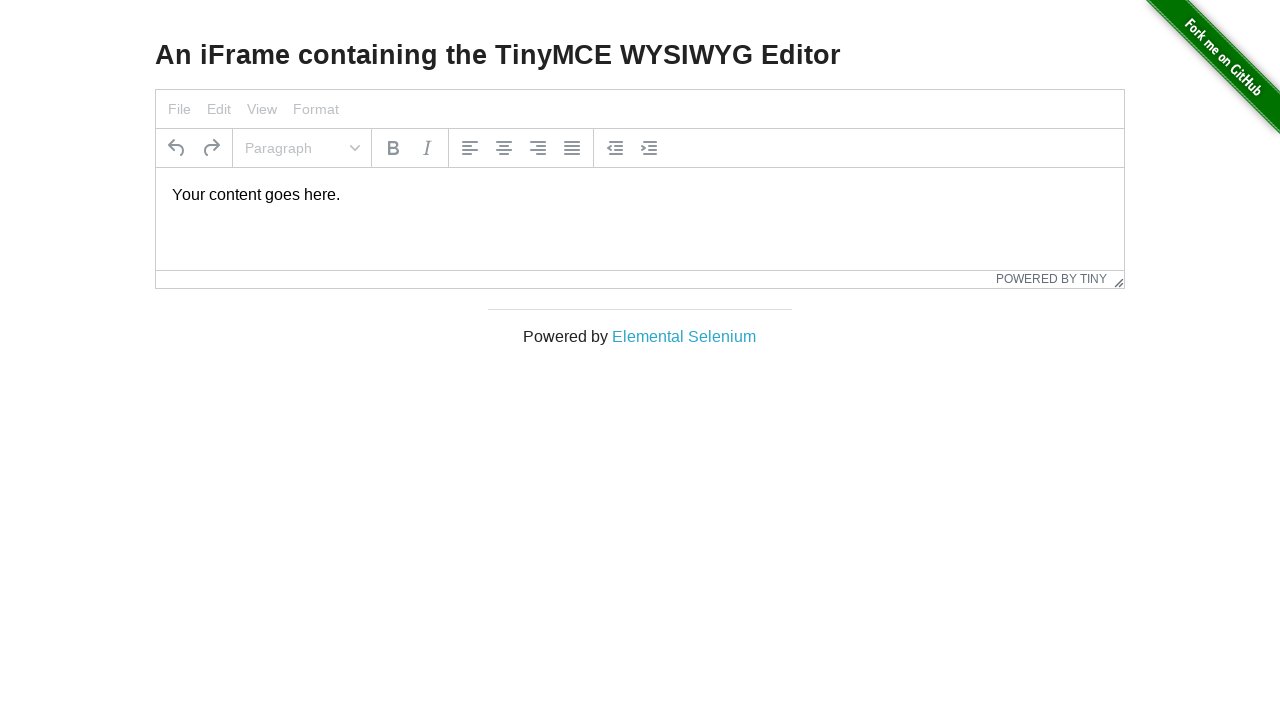

Clicked 'Elemental Selenium' link to open new window at (684, 336) on text=Elemental Selenium
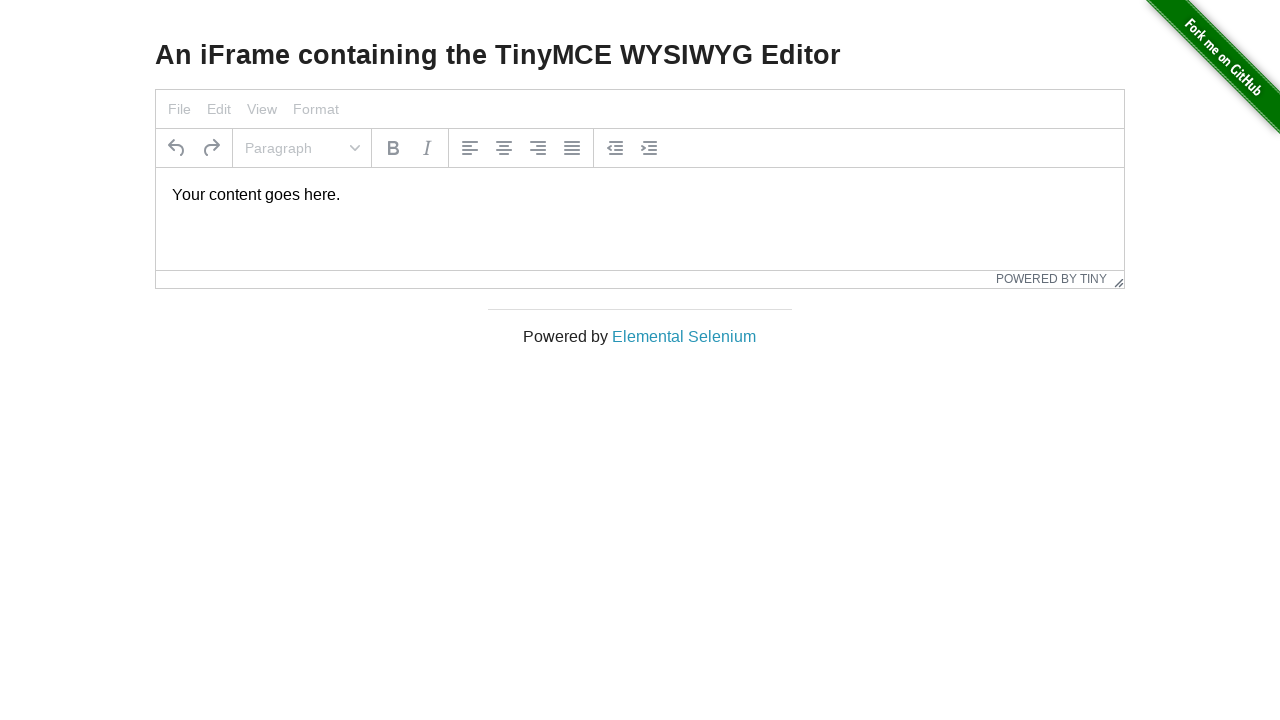

Retrieved new page/window object
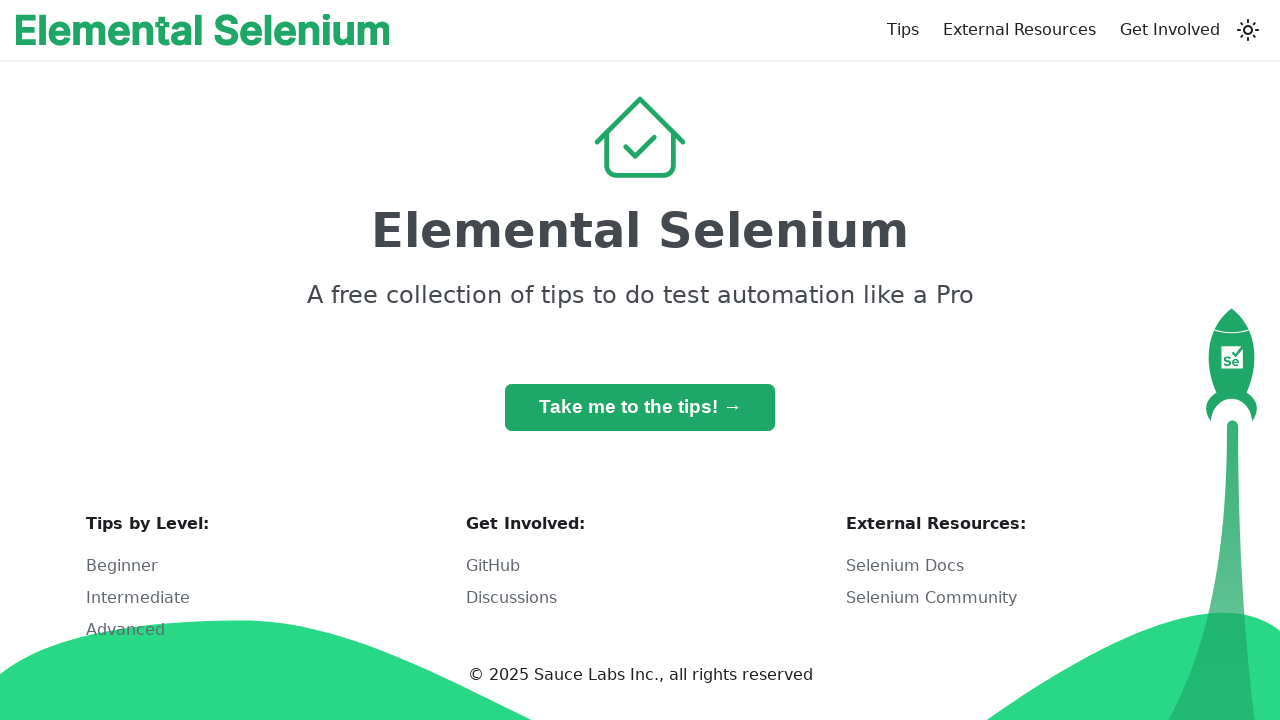

New page loaded successfully
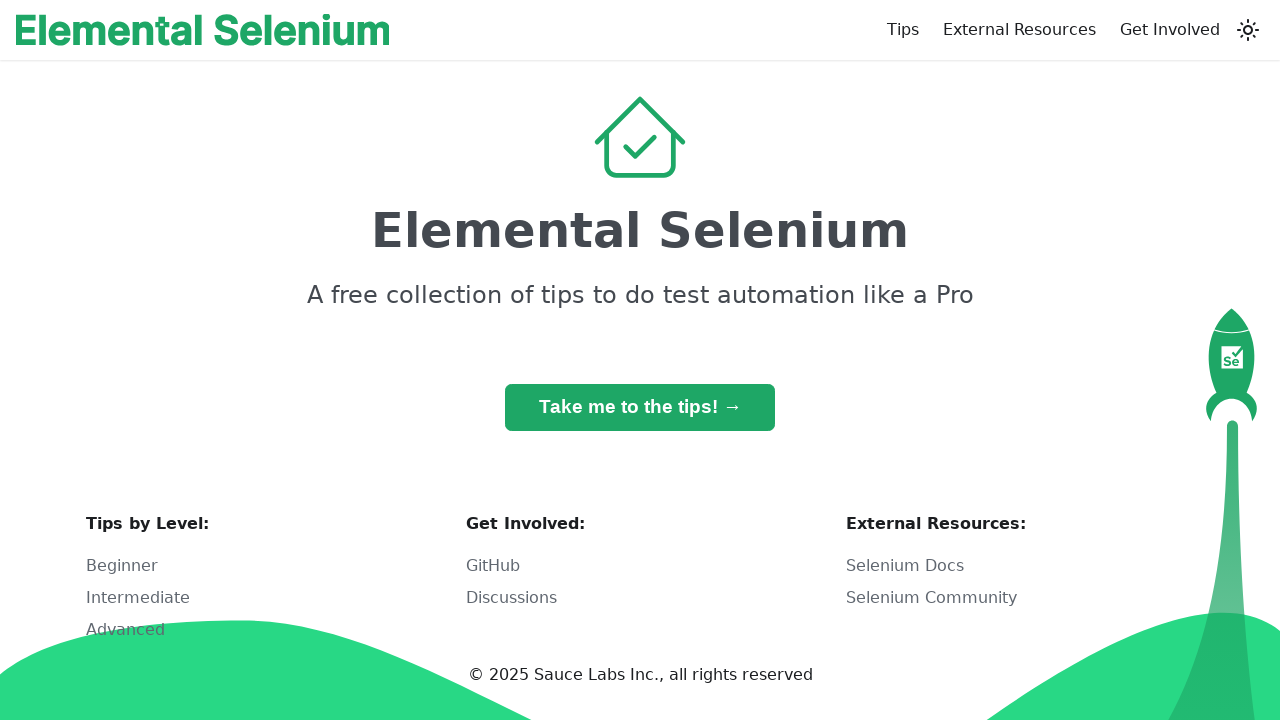

Retrieved h1 text content from new page
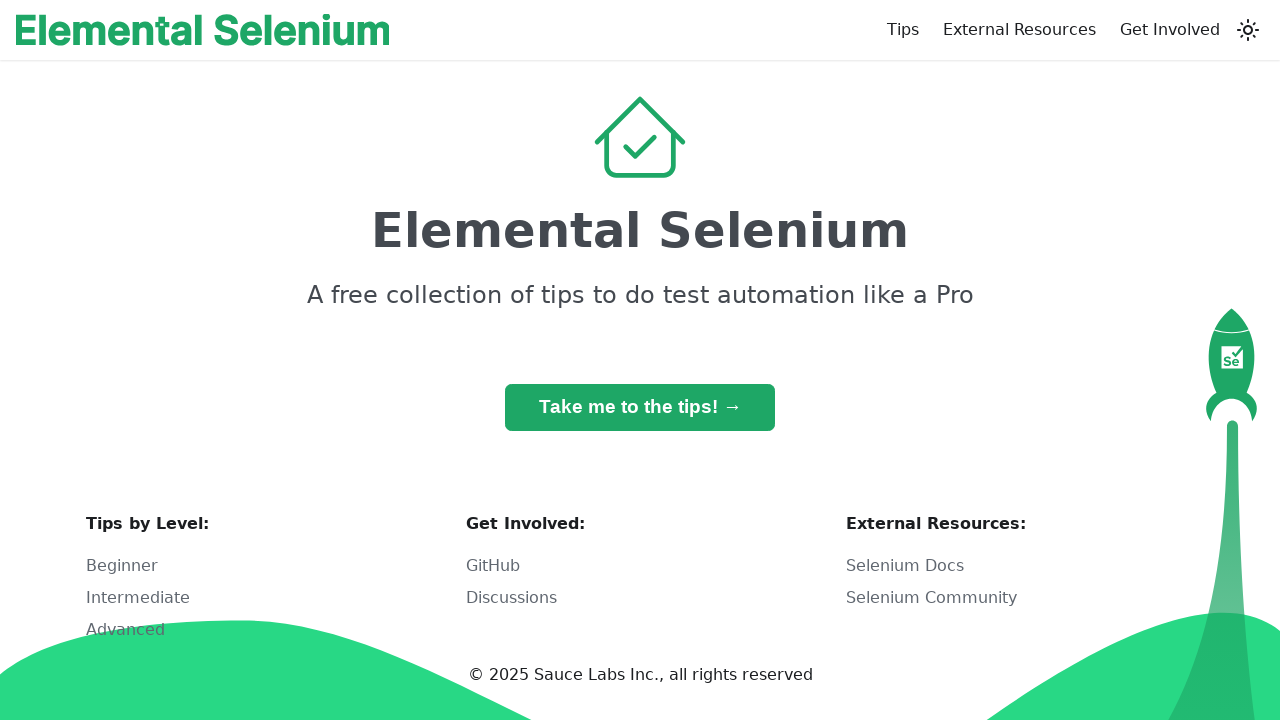

Verified h1 text contains 'Elemental Selenium'
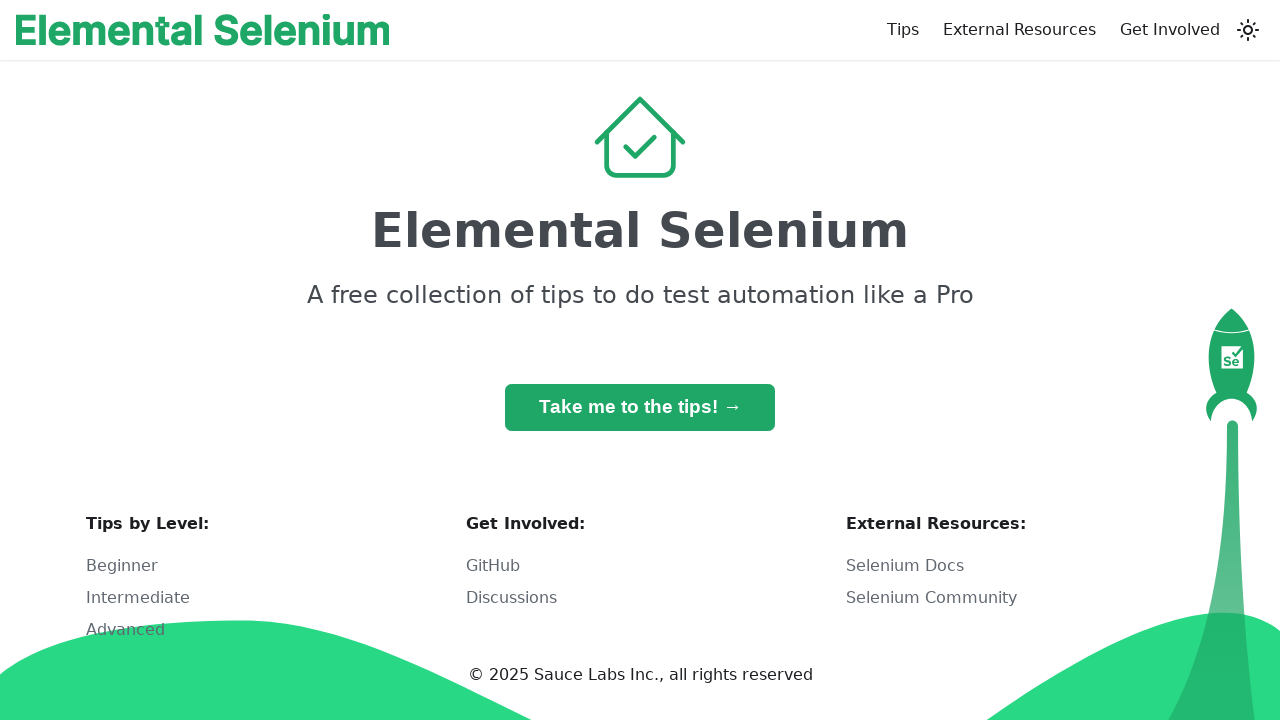

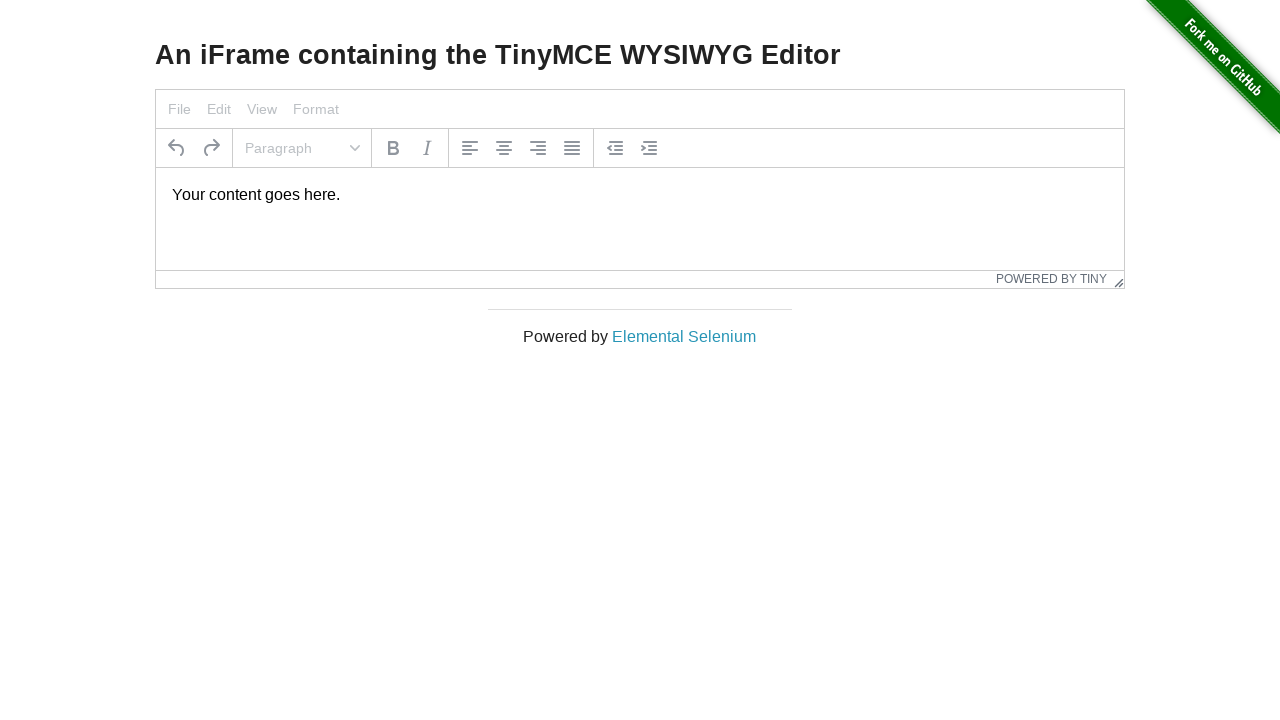